Interacts with the Universal Paperclips browser game by clicking various game control buttons (make paperclip, adjust price, expand marketing, buy wire) and reading game state from the UI.

Starting URL: https://www.decisionproblem.com/paperclips/index2.html

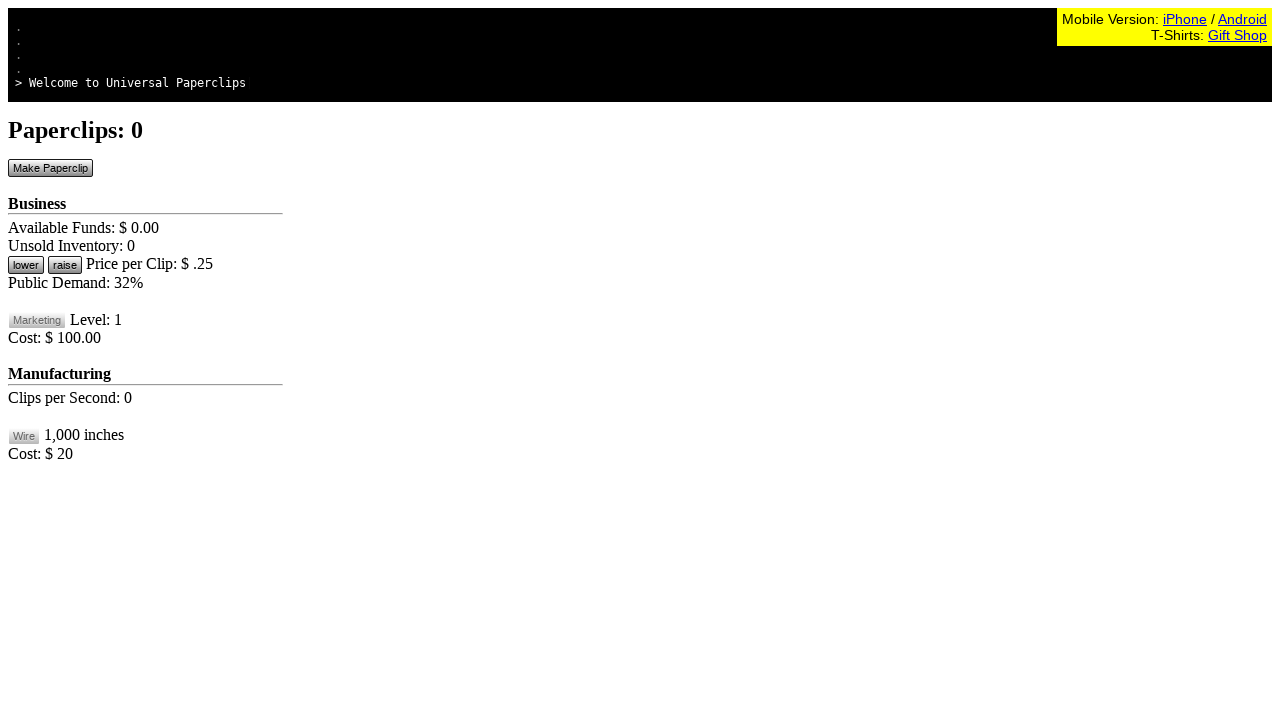

Waited for make paperclip button to load
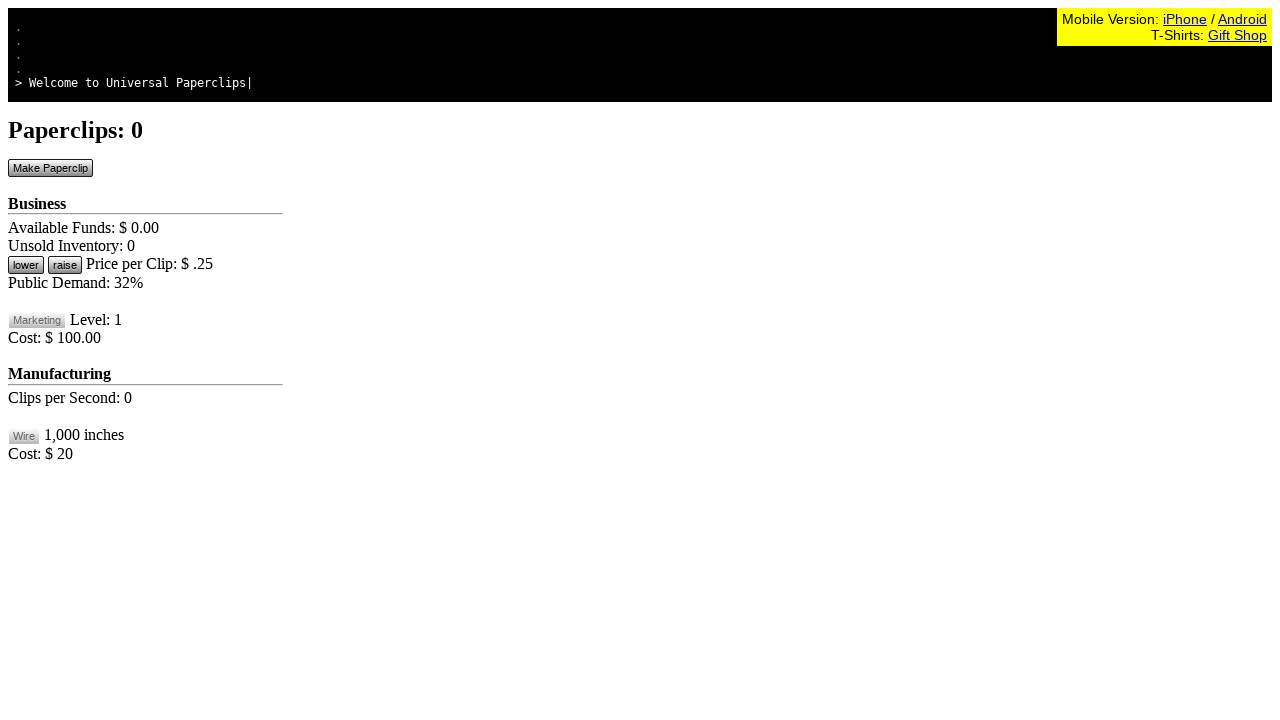

Clicked make paperclip button (1st click) at (50, 168) on #btnMakePaperclip
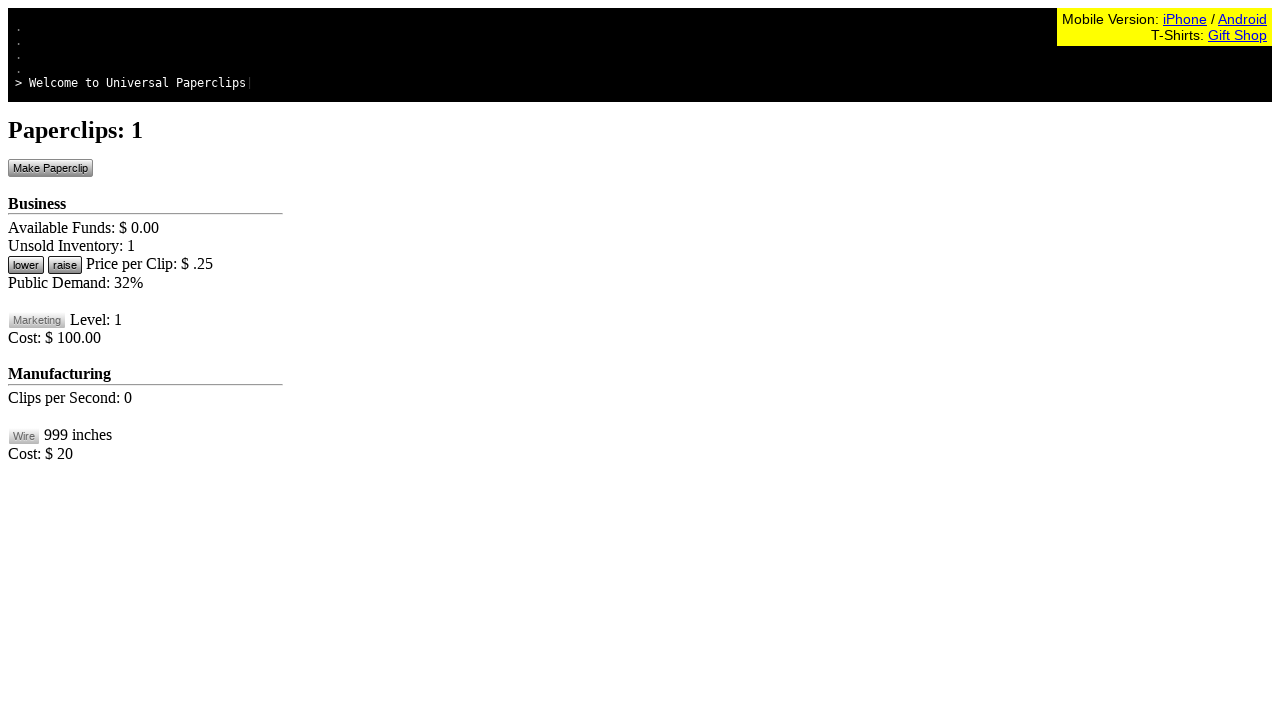

Clicked make paperclip button (2nd click) at (50, 168) on #btnMakePaperclip
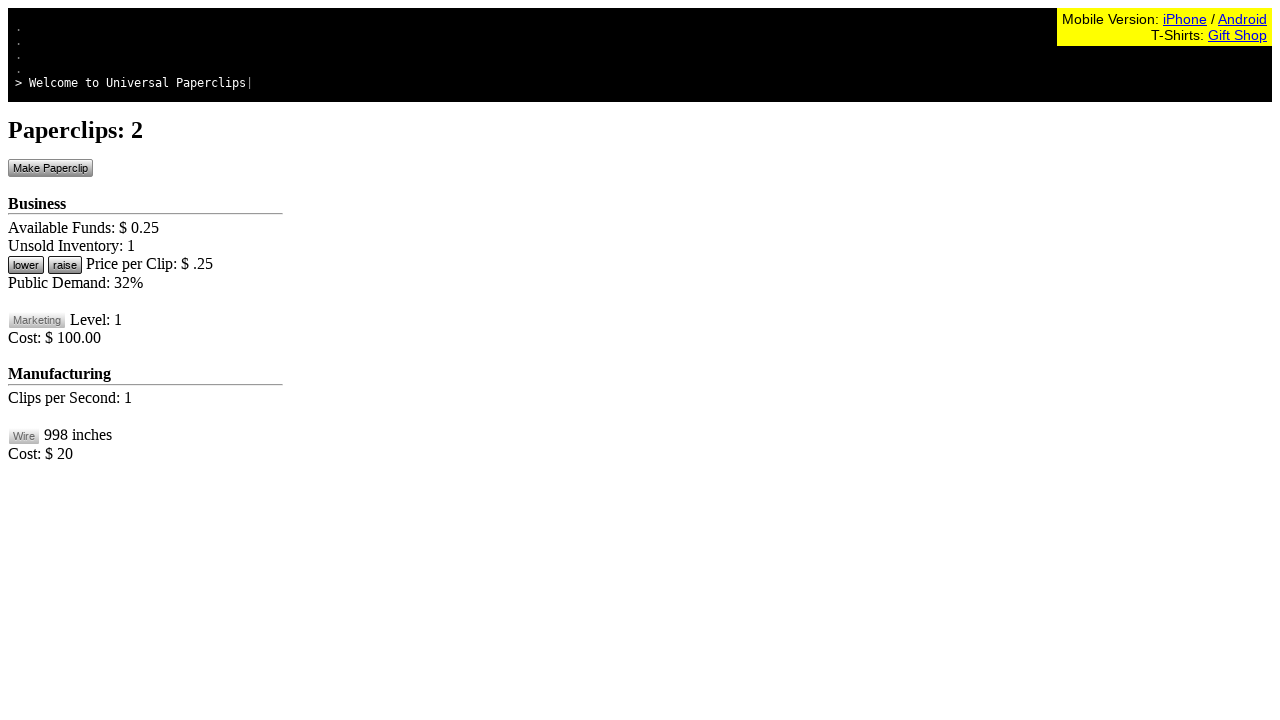

Clicked make paperclip button (3rd click) at (50, 168) on #btnMakePaperclip
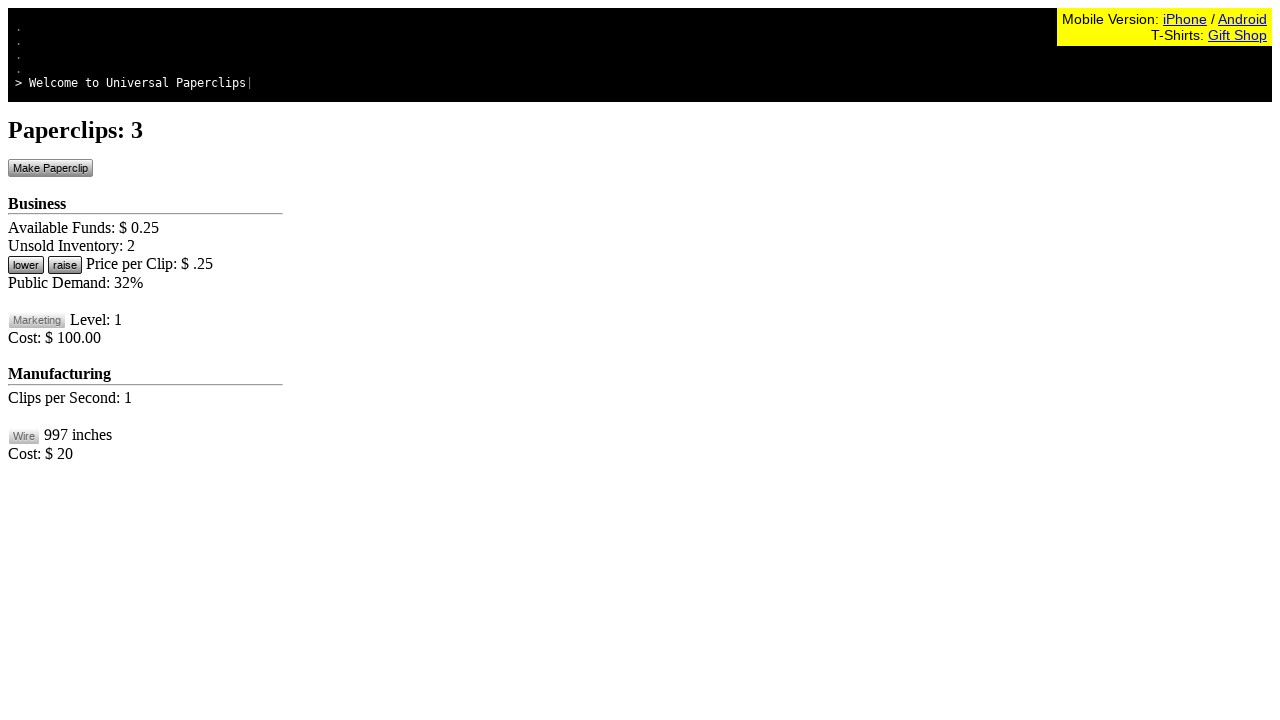

Clicked lower price button to reduce paperclip price at (26, 265) on #btnLowerPrice
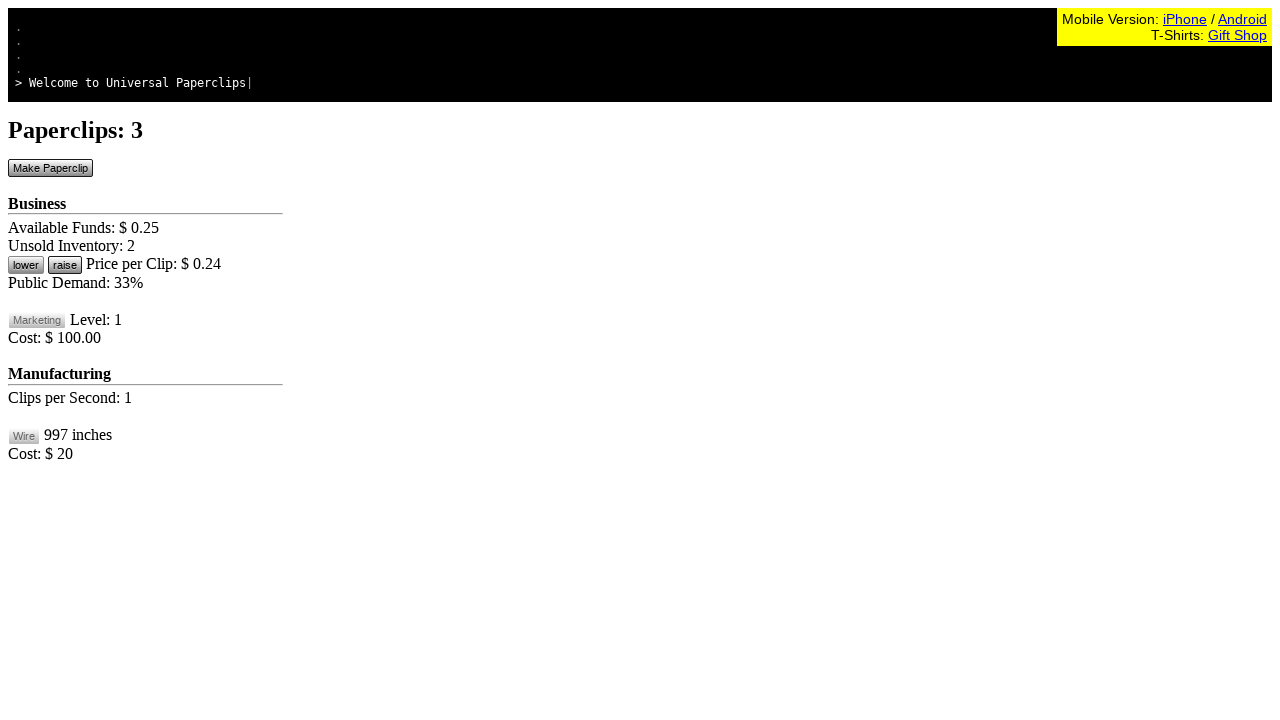

Clicked raise price button to increase paperclip price at (65, 265) on #btnRaisePrice
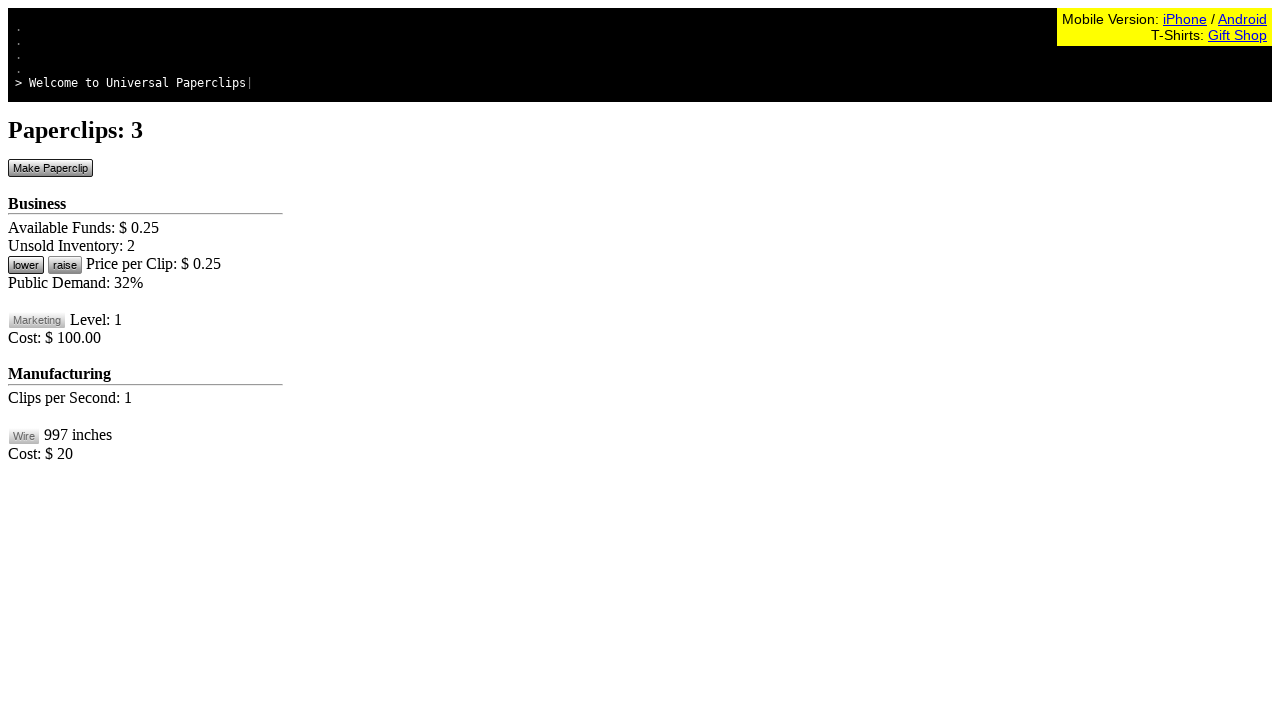

Clicked make paperclip button (4th click) at (50, 168) on #btnMakePaperclip
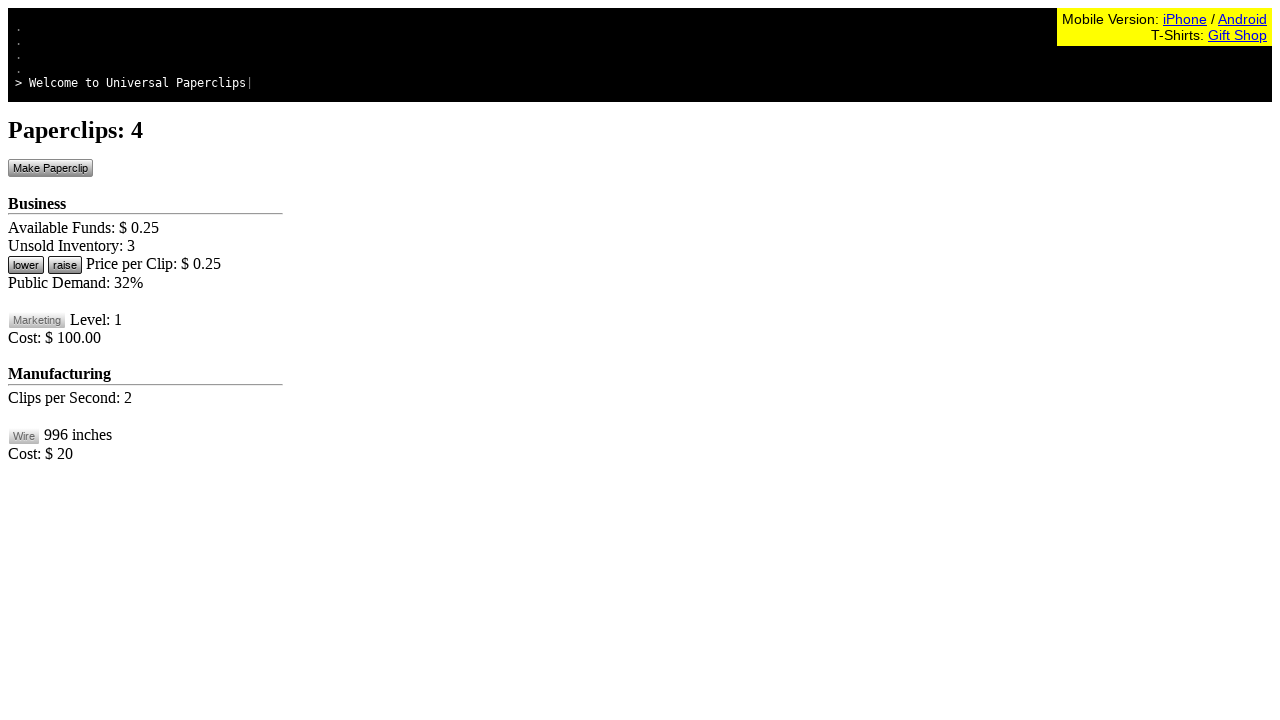

Clicked make paperclip button (5th click) at (50, 168) on #btnMakePaperclip
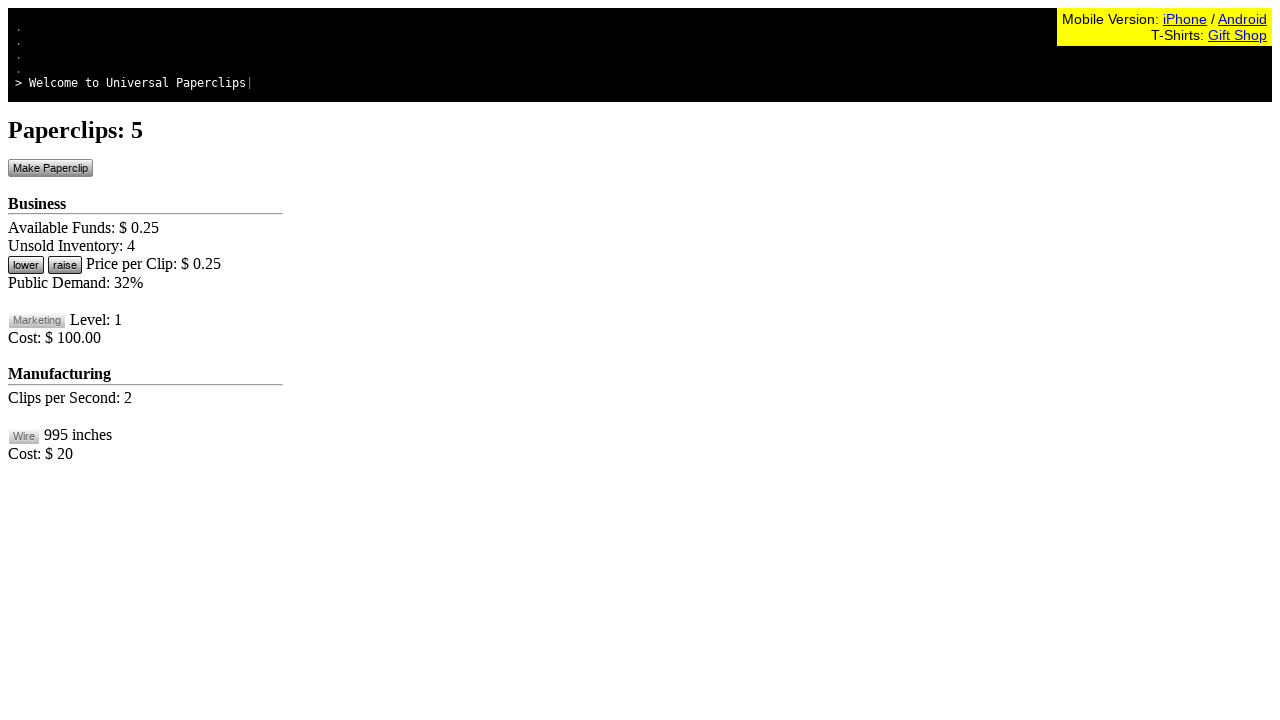

Waited for clips display element to be visible
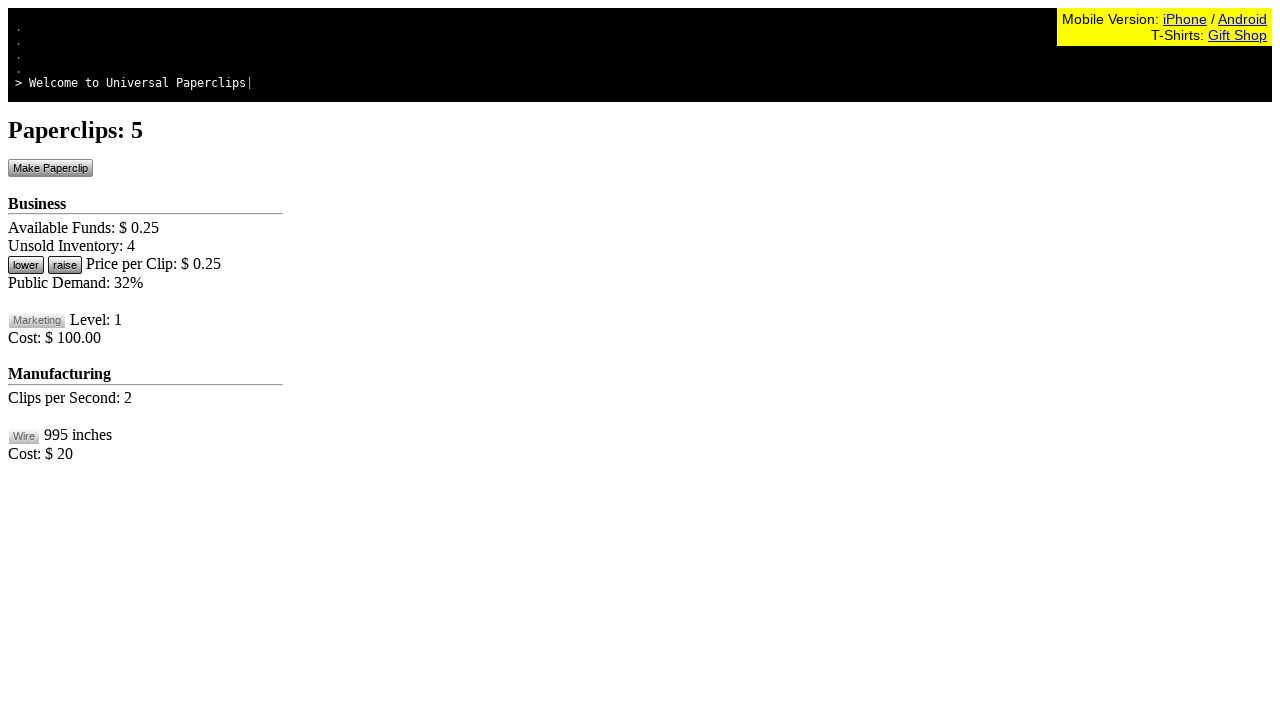

Waited for funds display element to be visible
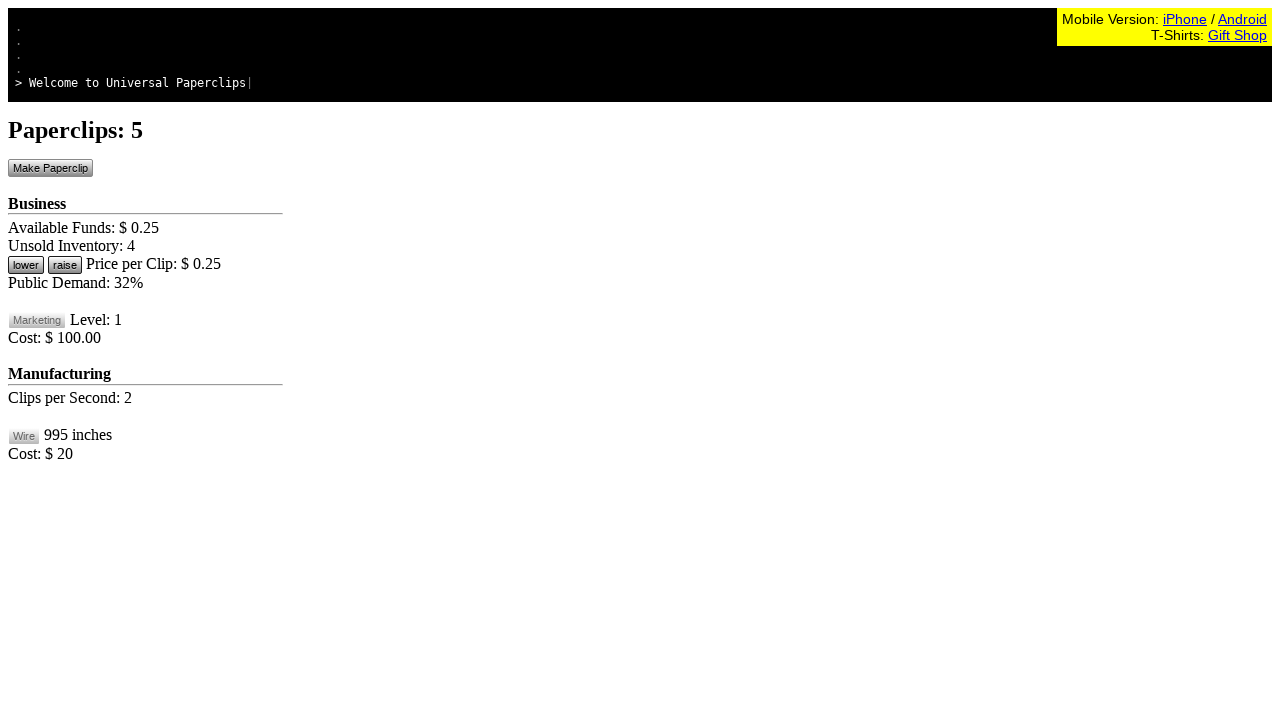

Waited for unsold clips display element to be visible
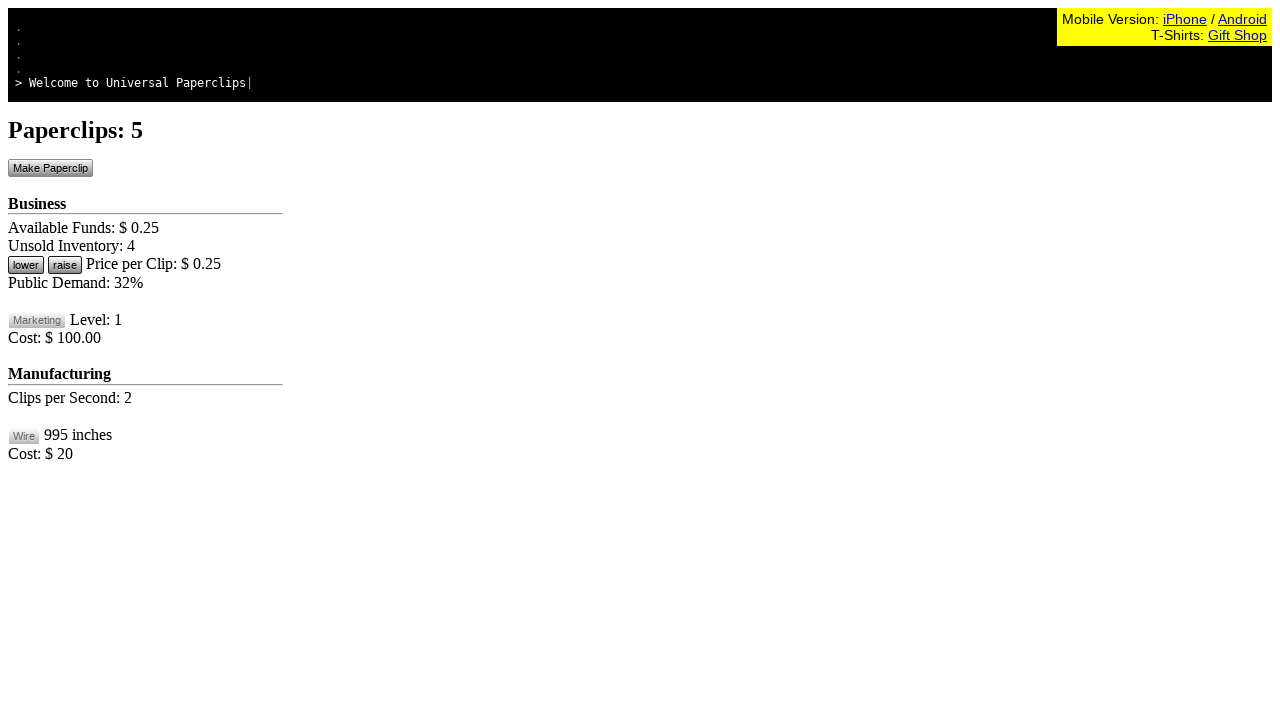

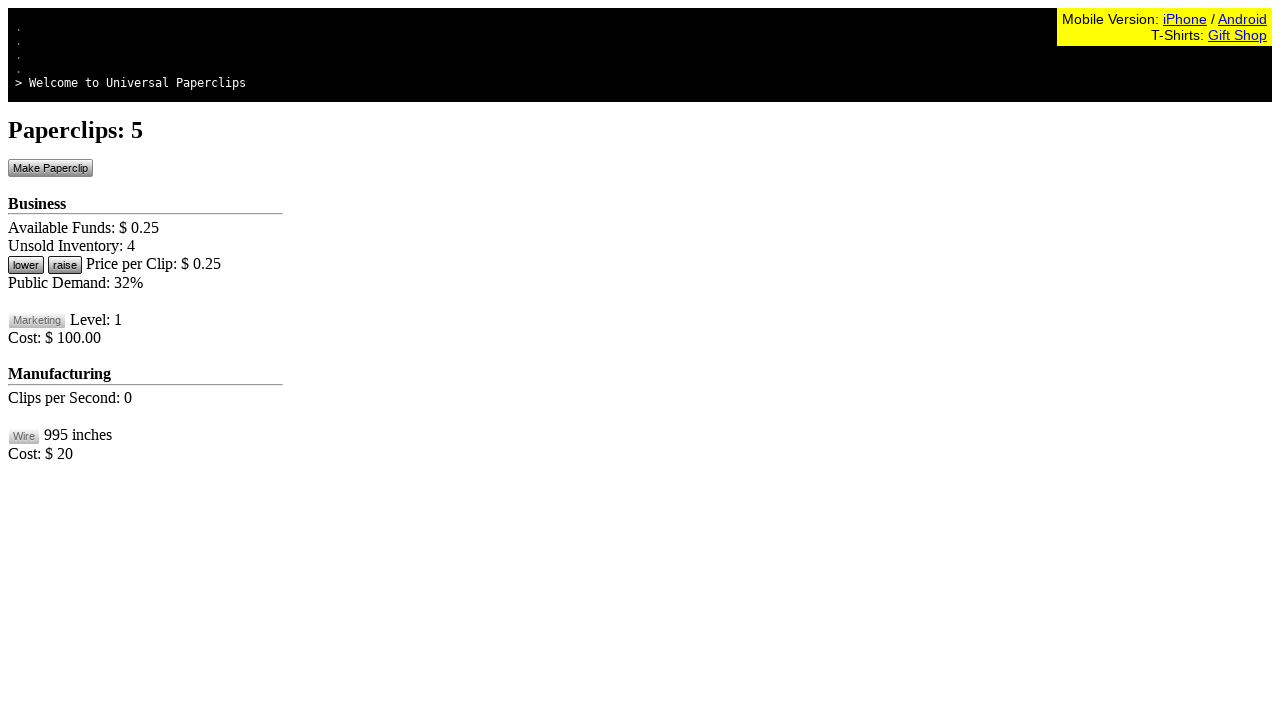